Tests the DataTables editor by creating a new user entry with form fields, verifying it was added, then deleting it and verifying the deletion

Starting URL: https://editor.datatables.net/

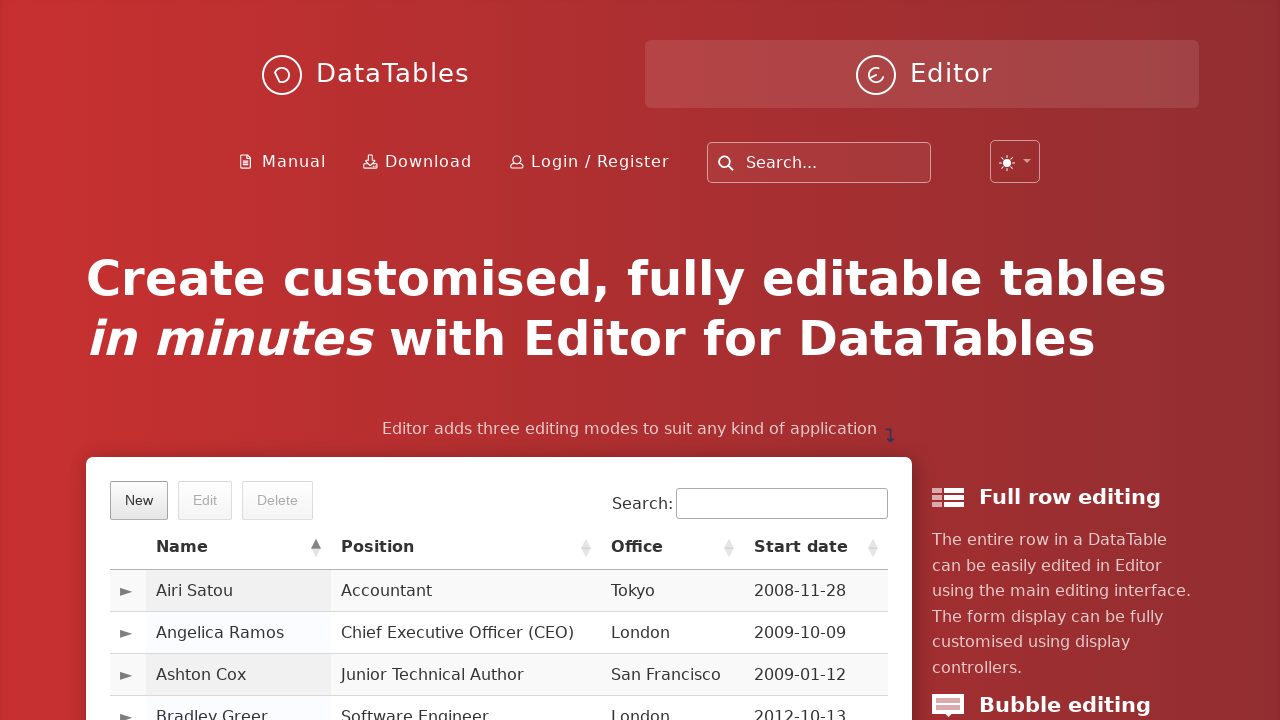

Clicked New button to open form at (139, 500) on text='New'
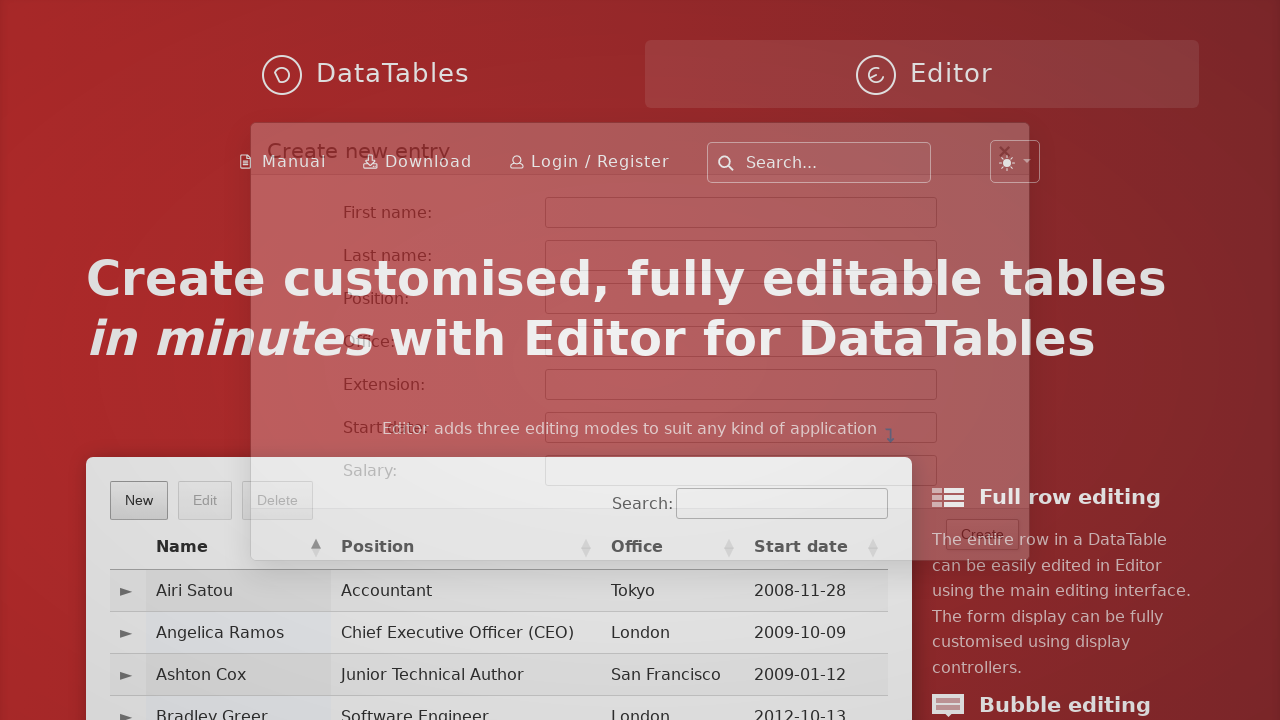

Filled first name field with 'Ahmet' on input#DTE_Field_first_name
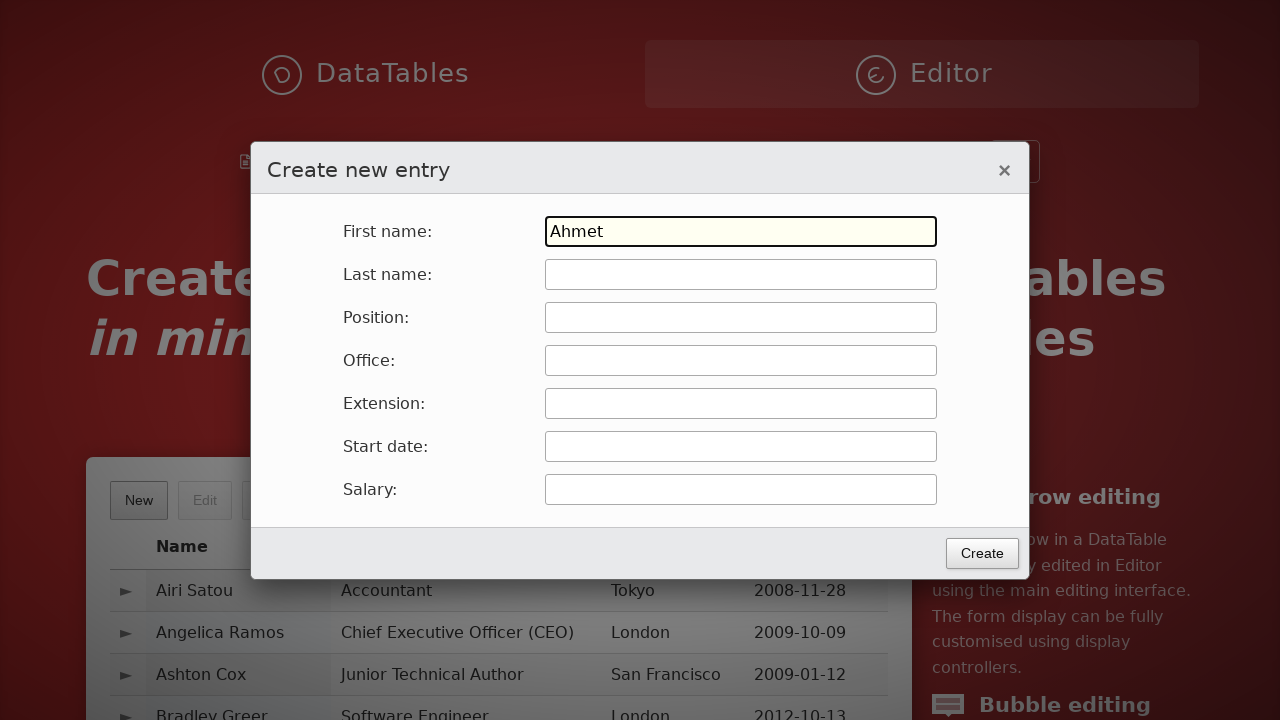

Pressed Tab to move to next field on input#DTE_Field_first_name
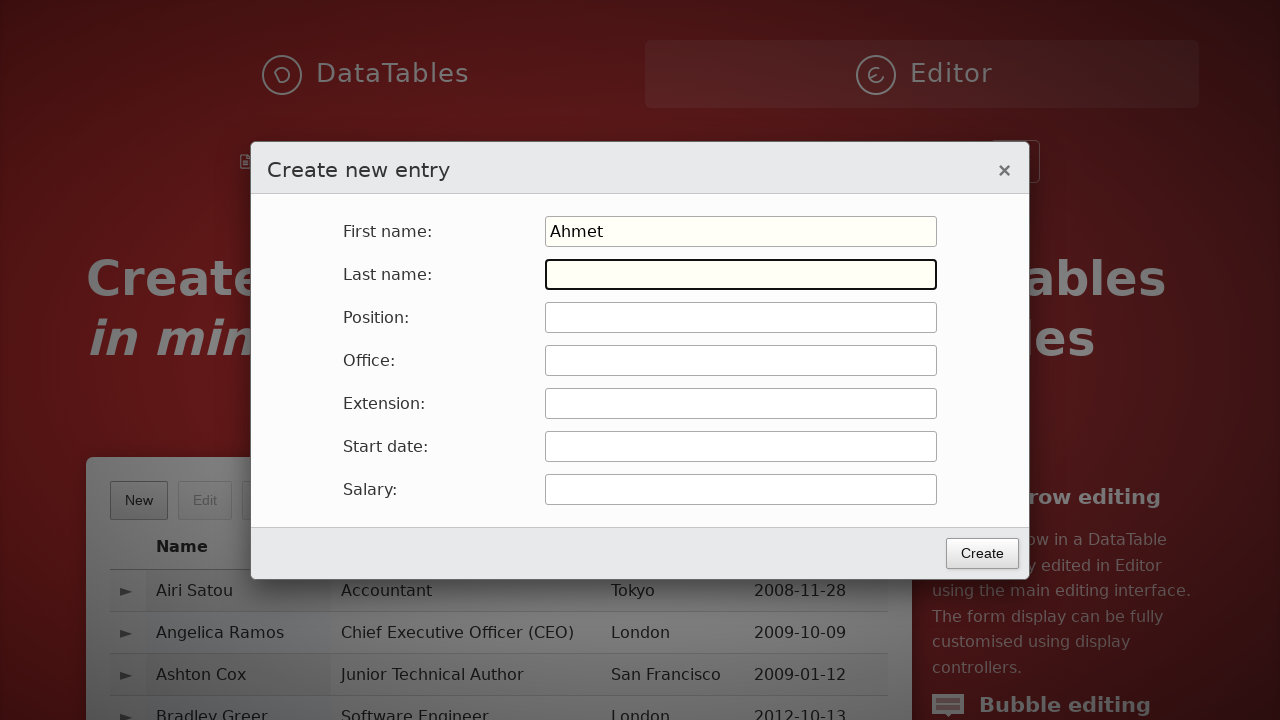

Typed last name 'Yılmaz' on input:focus
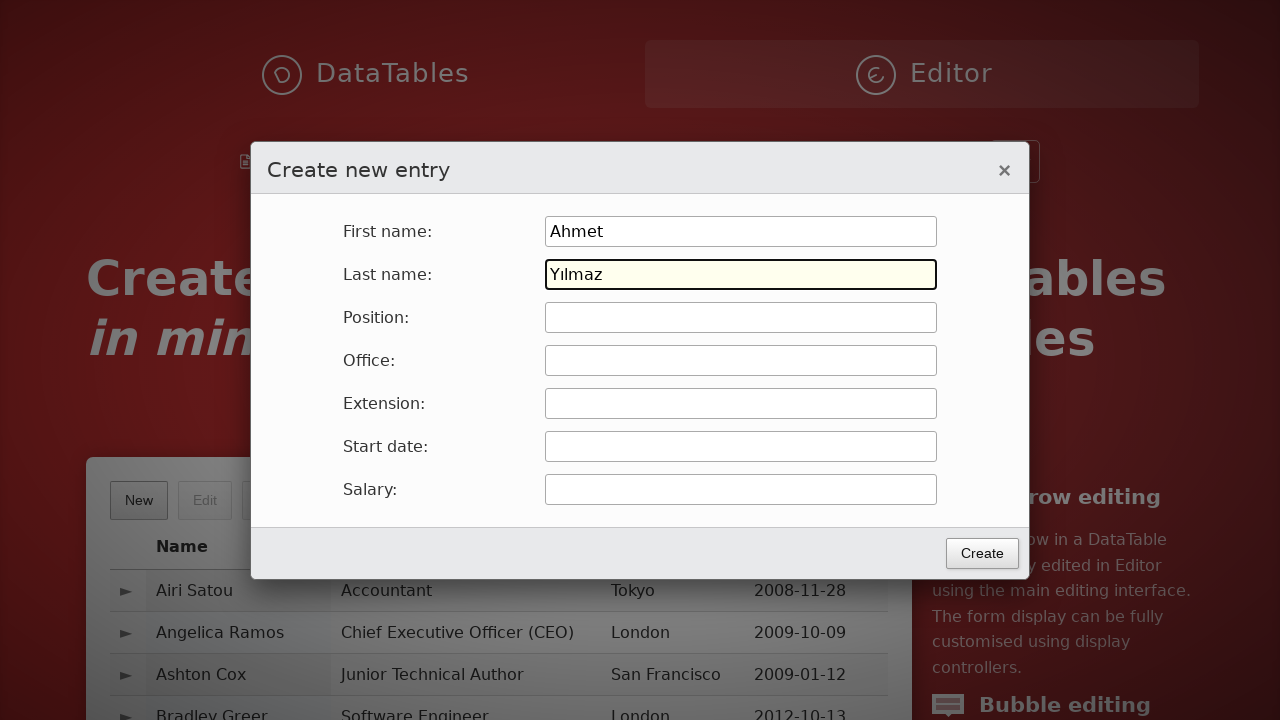

Pressed Tab to move to position field on input:focus
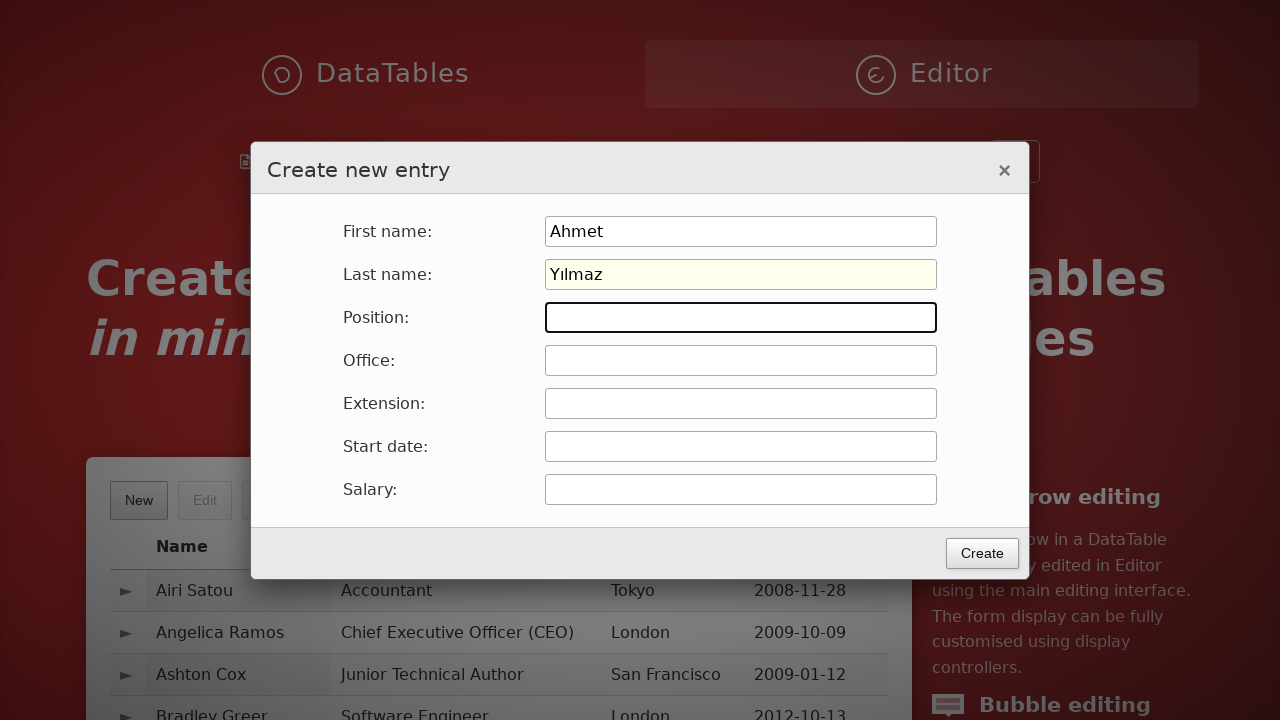

Typed position 'Tester' on input:focus
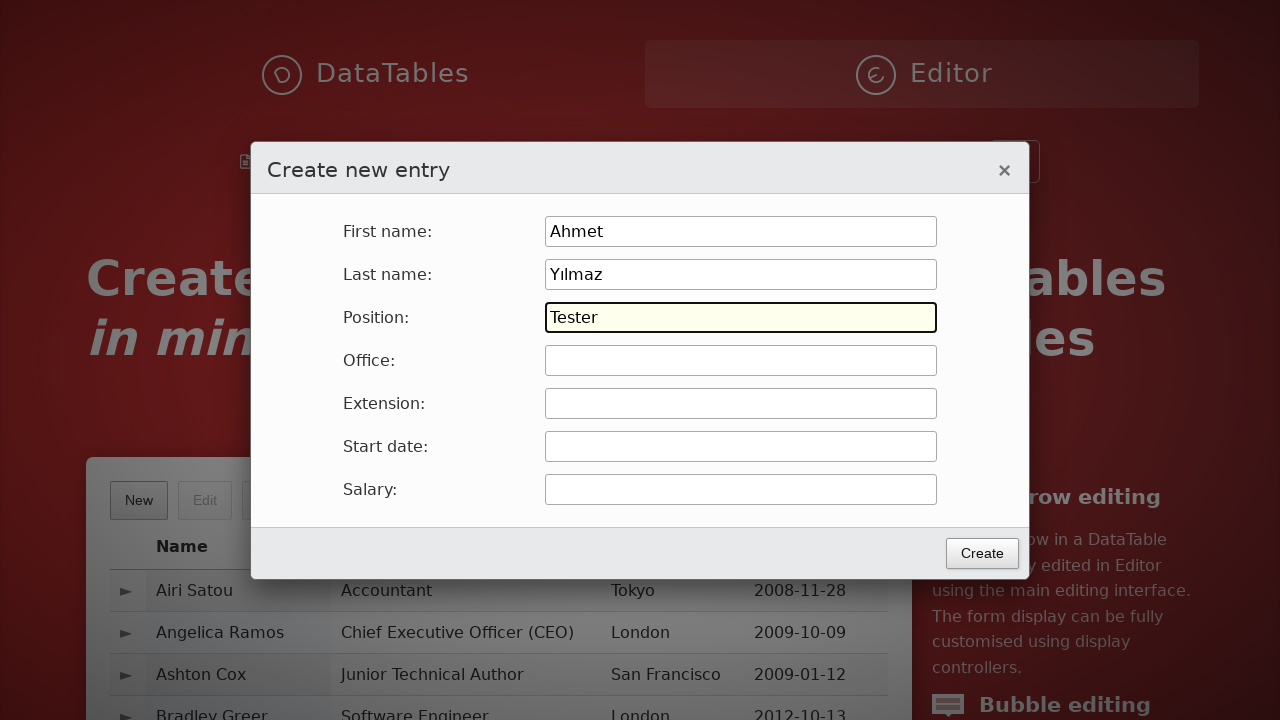

Pressed Tab to move to office field on input:focus
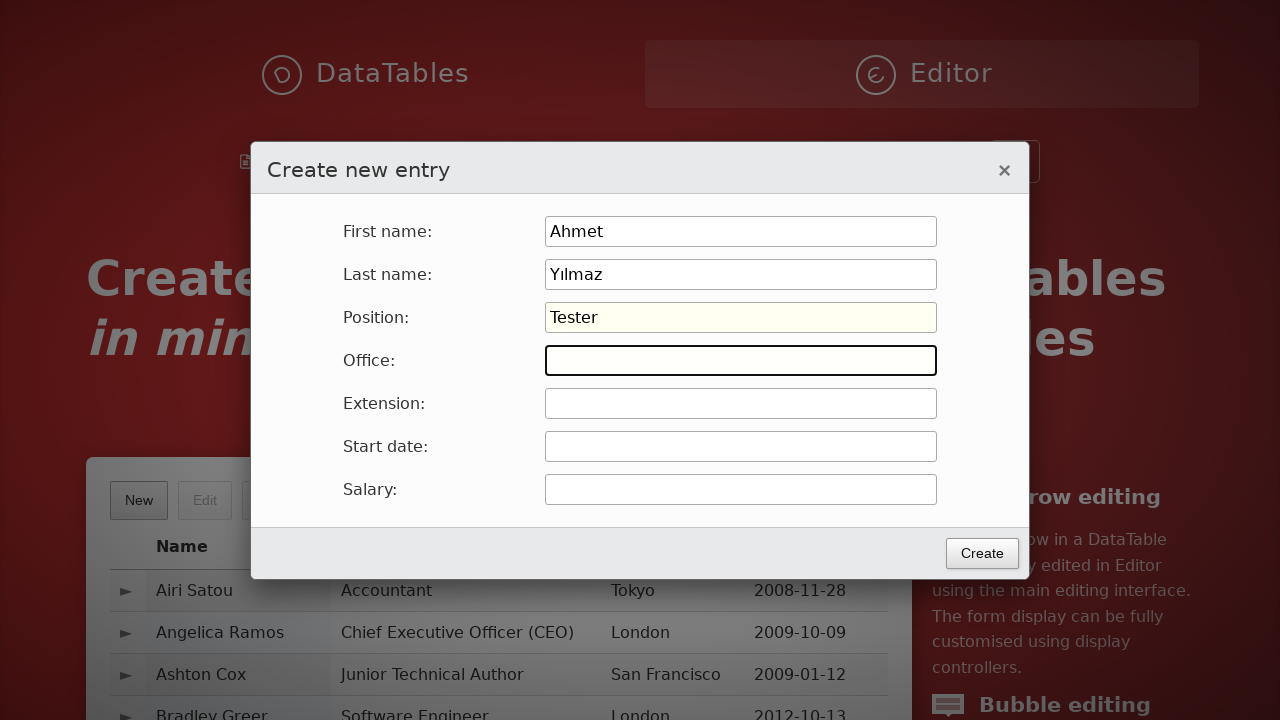

Typed office 'Bursa' on input:focus
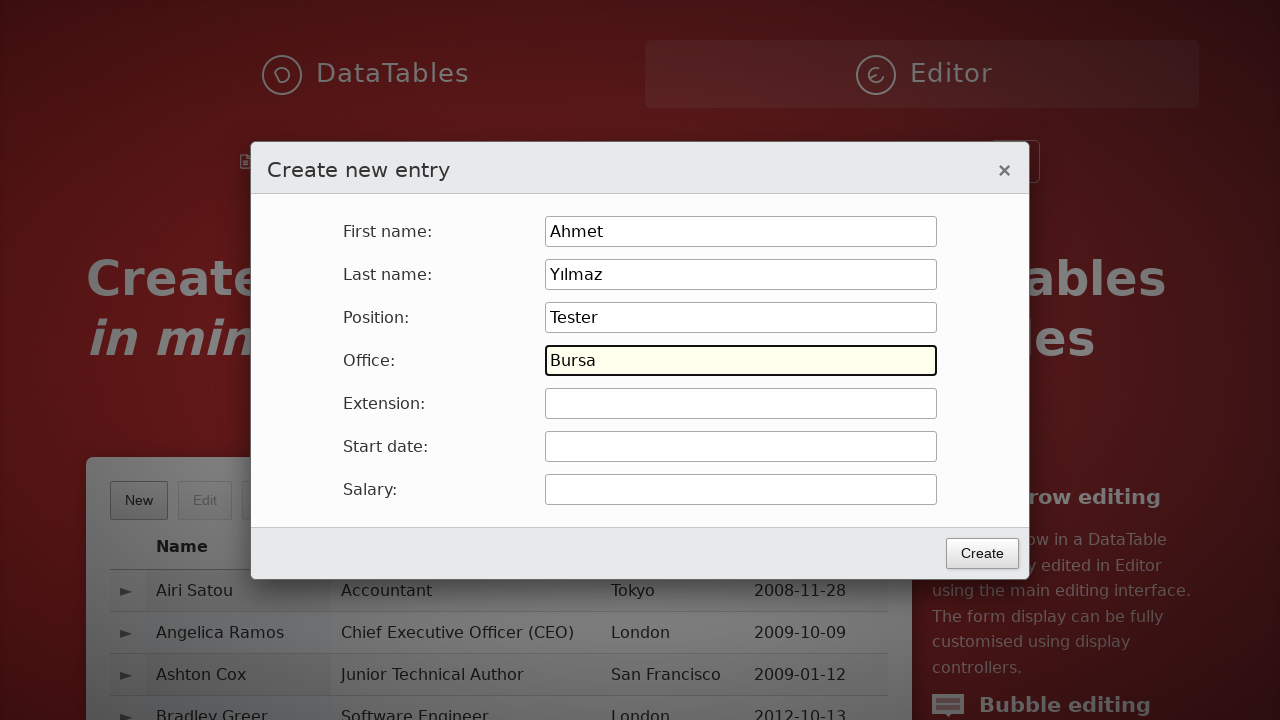

Pressed Tab to move to extension field on input:focus
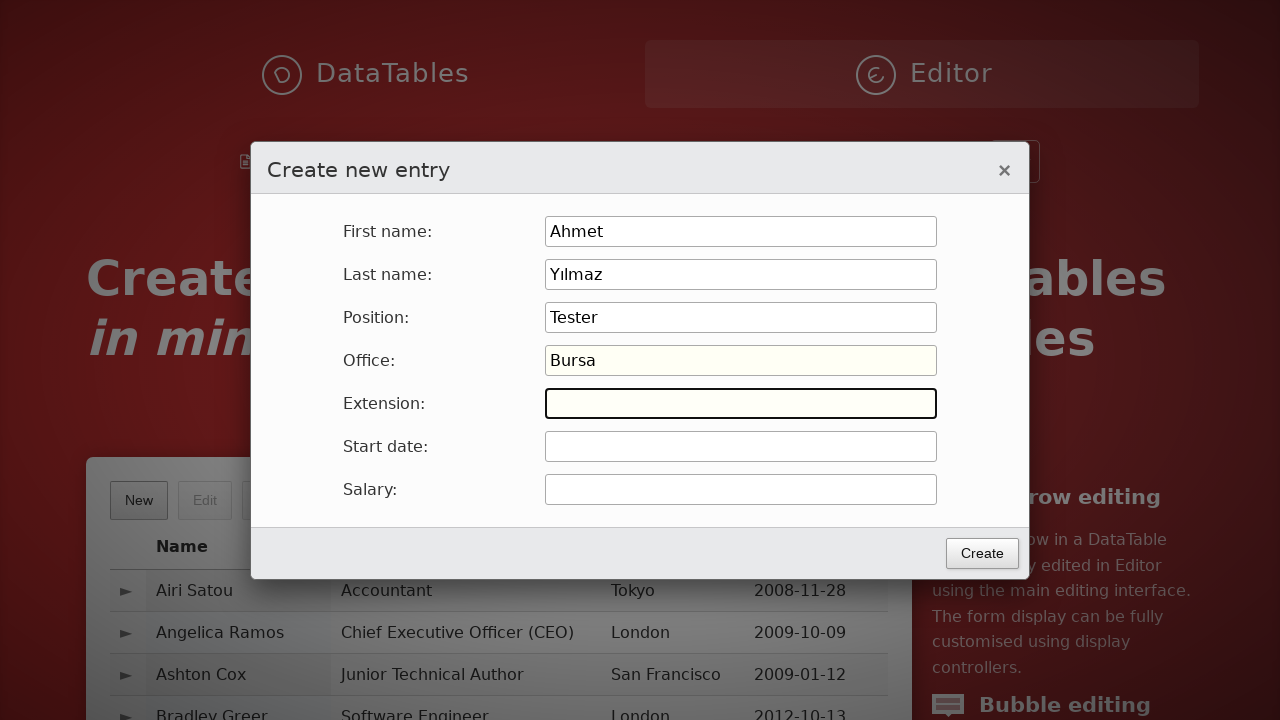

Typed extension 'Exten' on input:focus
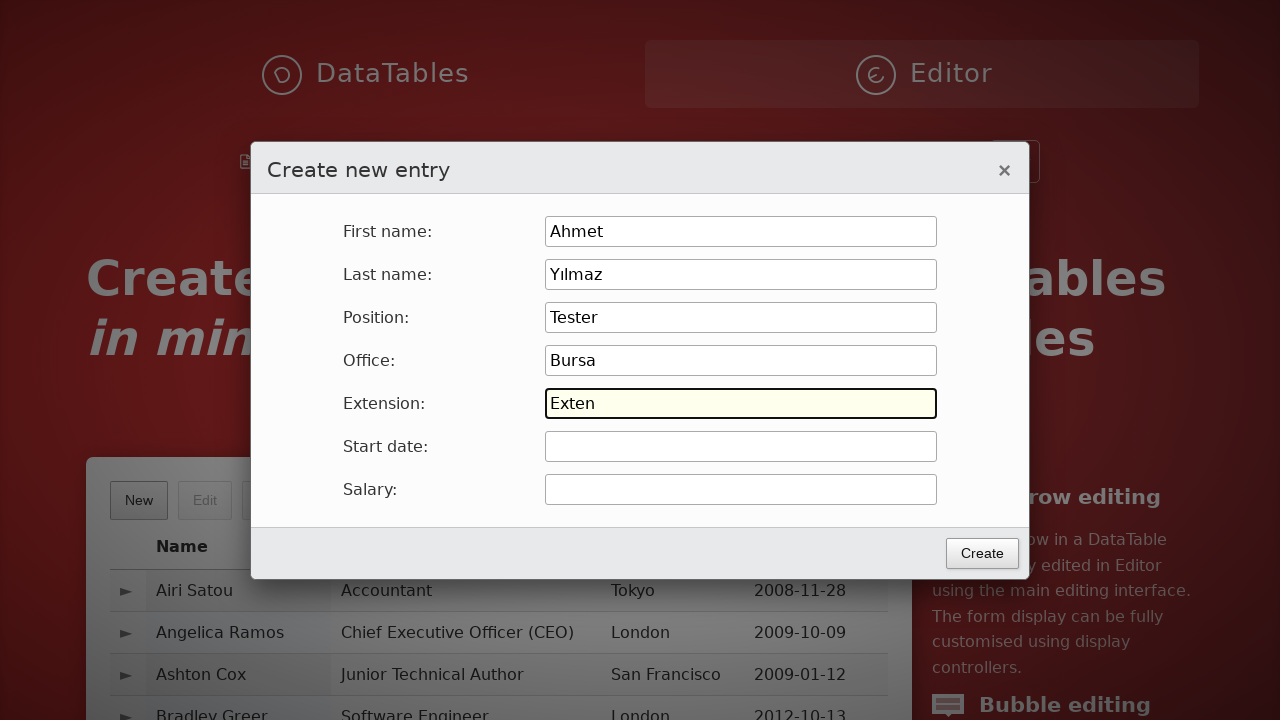

Pressed Tab to move to start date field on input:focus
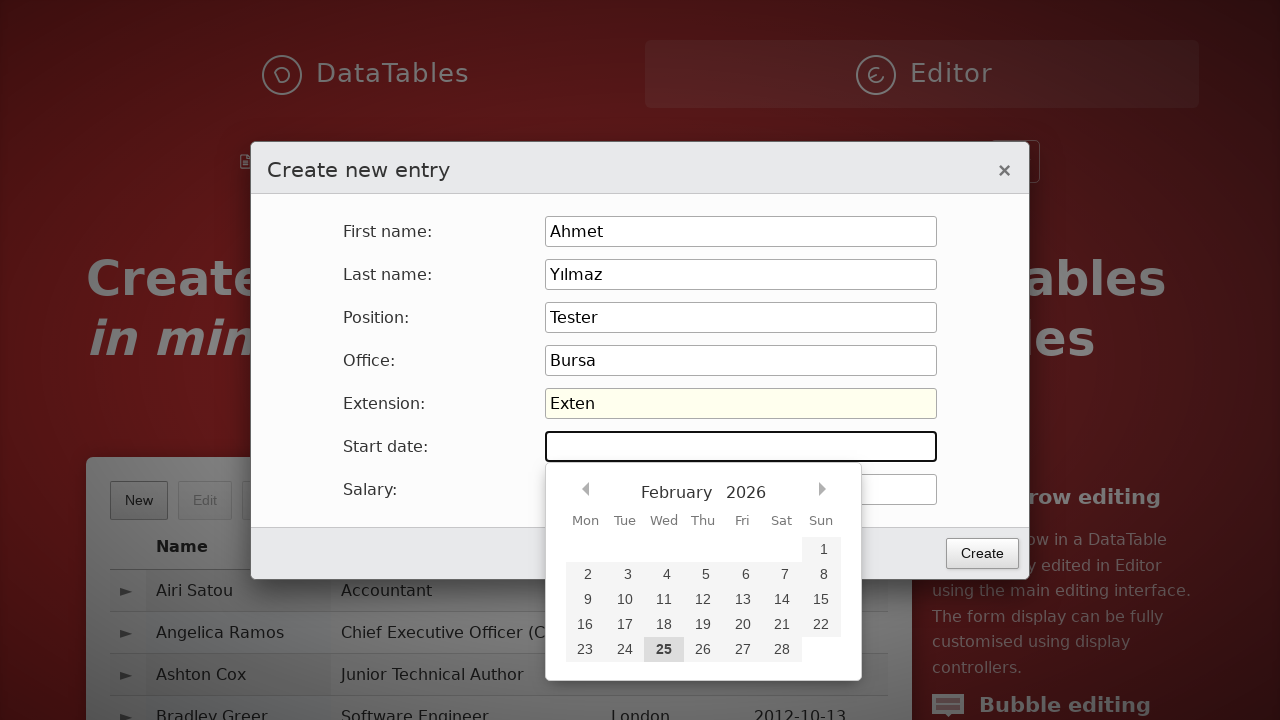

Typed start date '2022-12-24' on input:focus
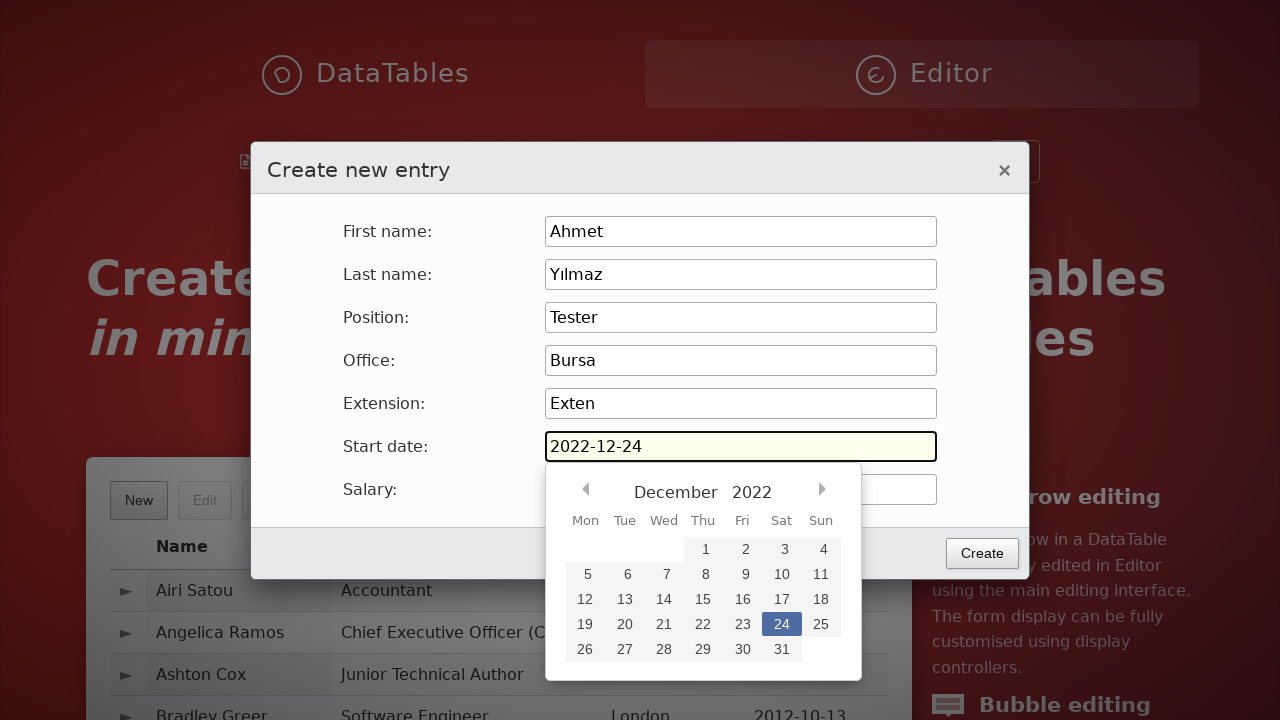

Pressed Tab to move to salary field on input:focus
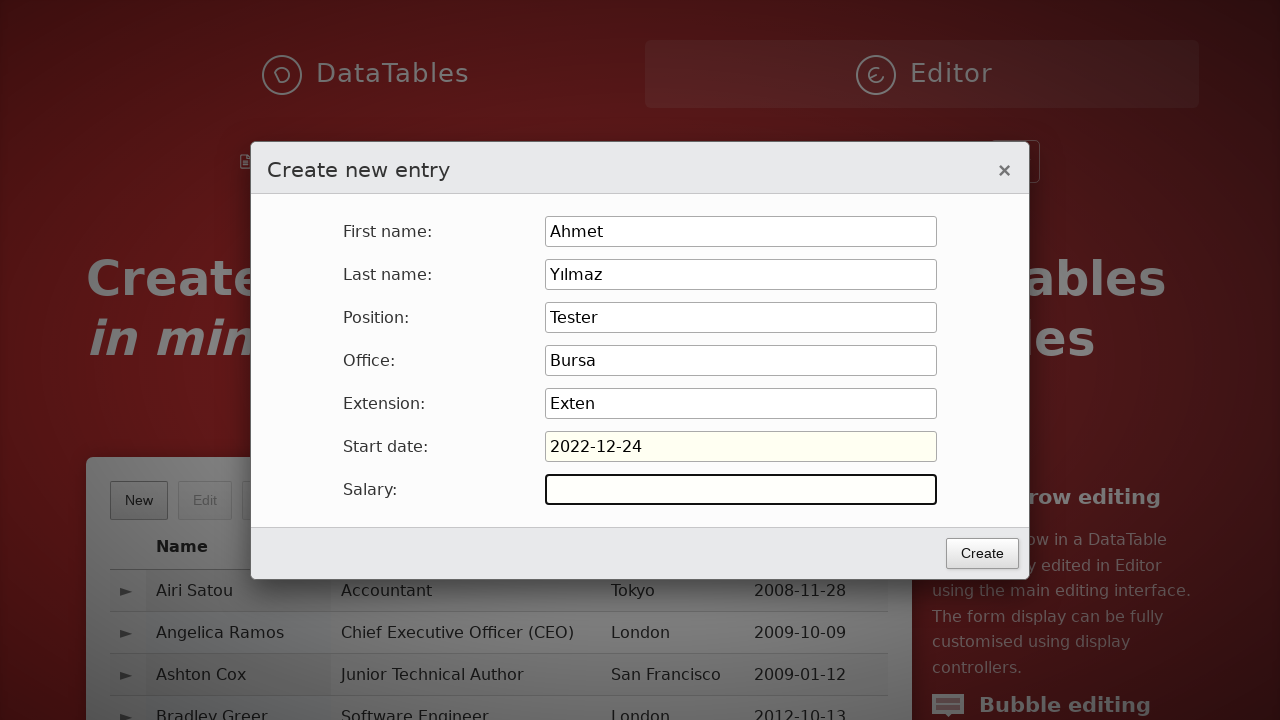

Typed salary '1628' on input:focus
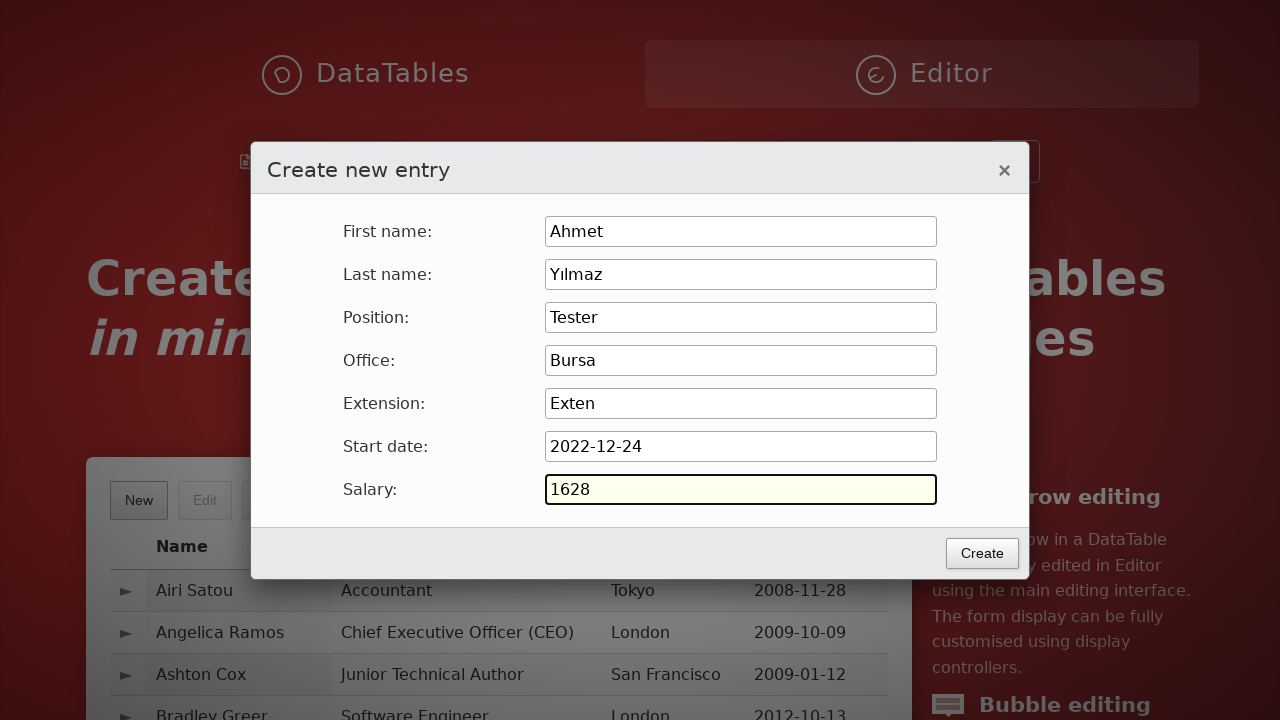

Waited 3 seconds for form to be ready
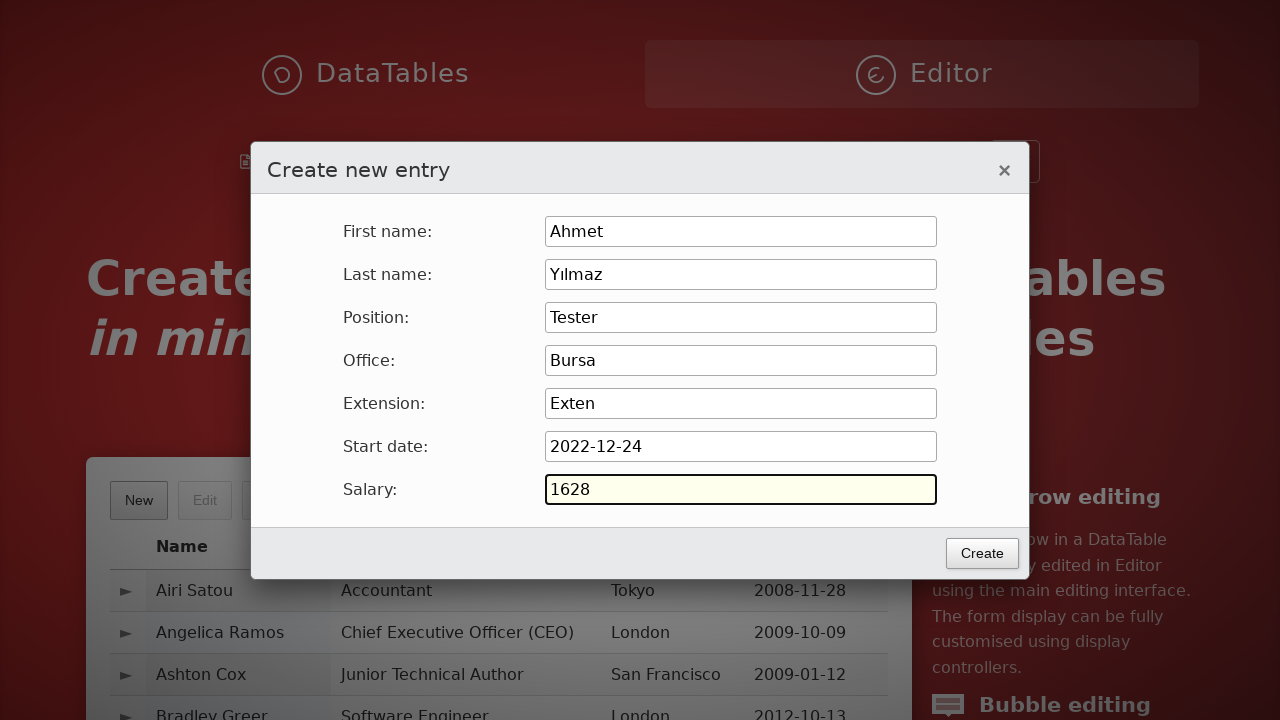

Clicked Create button to submit form at (982, 553) on button.btn
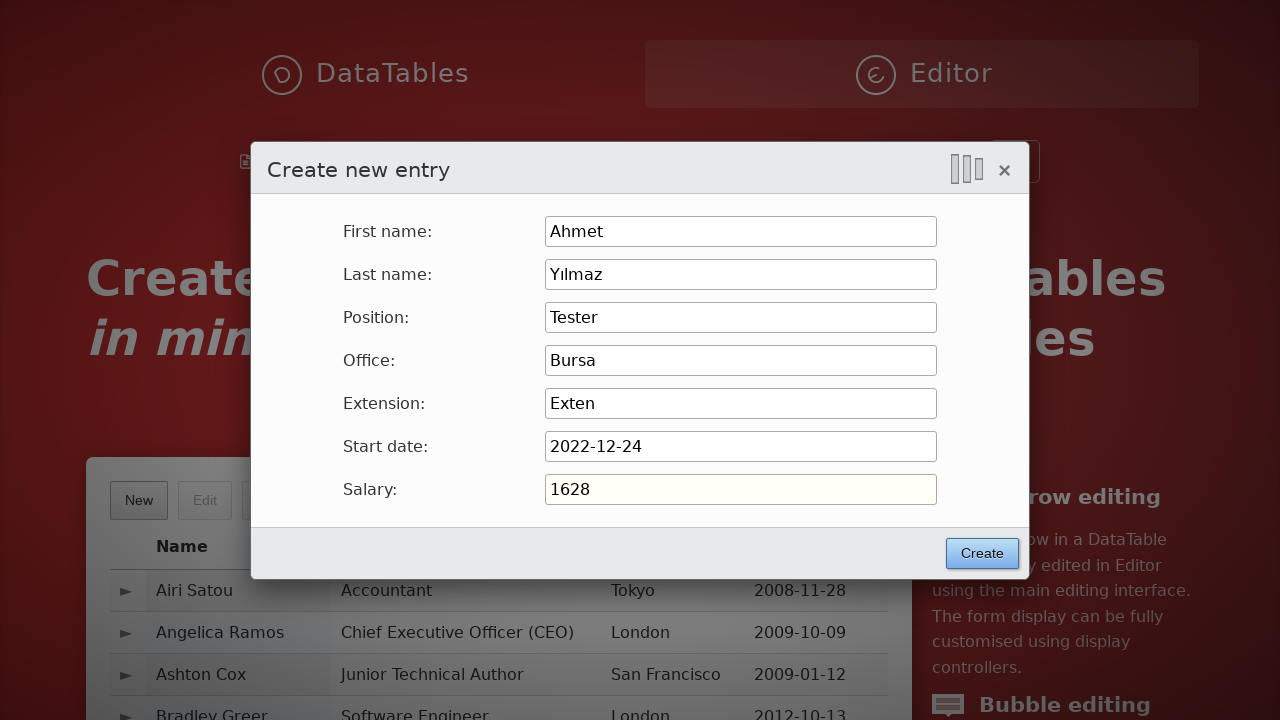

New row with ID row_58 appeared in table
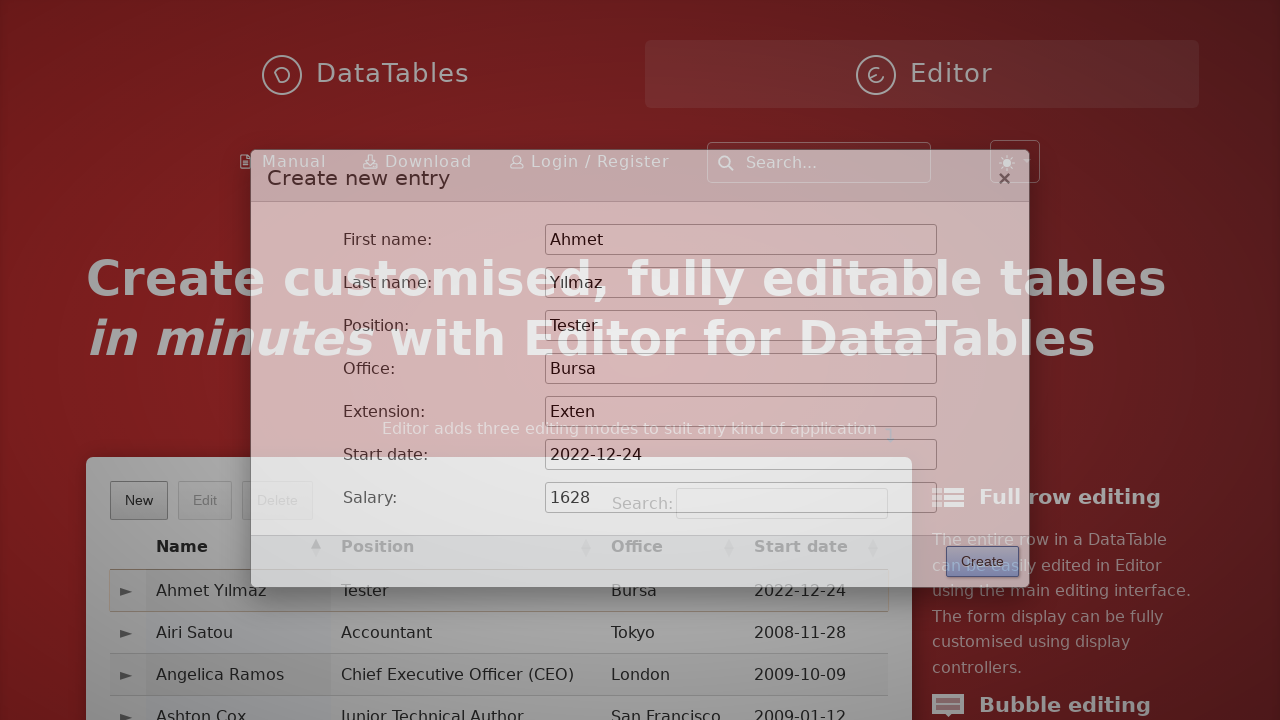

Selected newly created row (row_58) at (499, 591) on tr#row_58
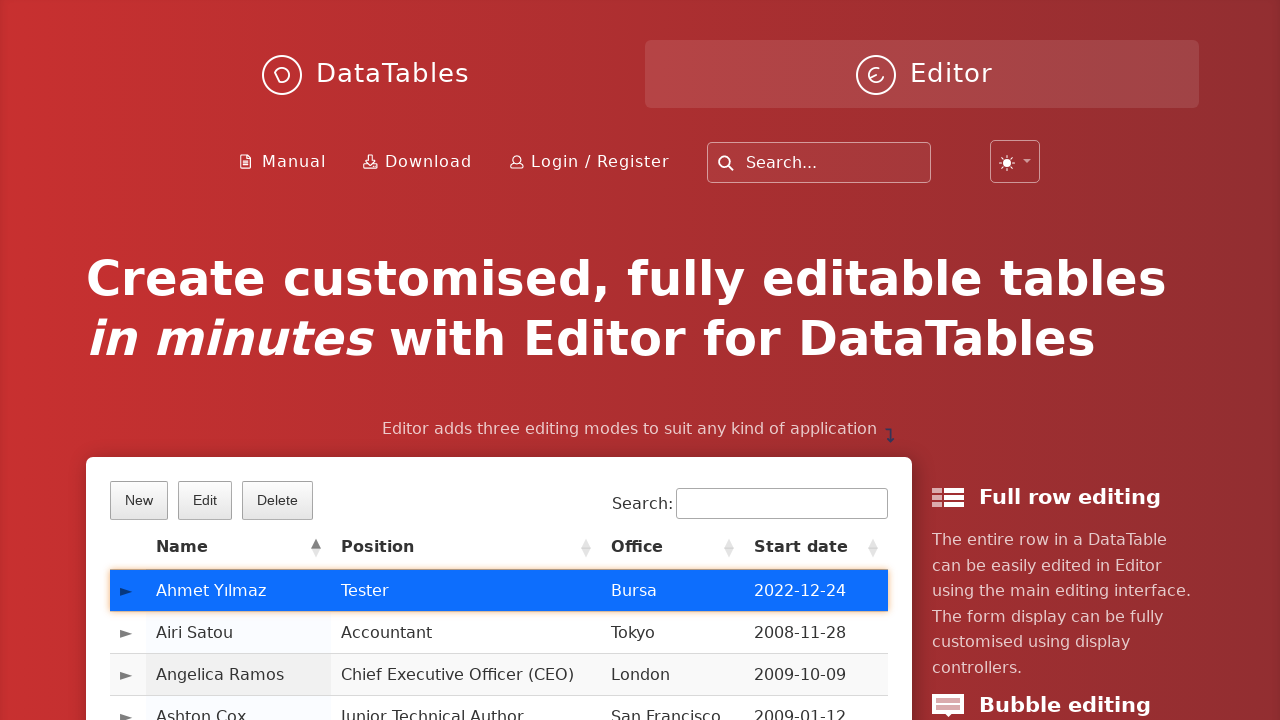

Waited 3 seconds before deletion
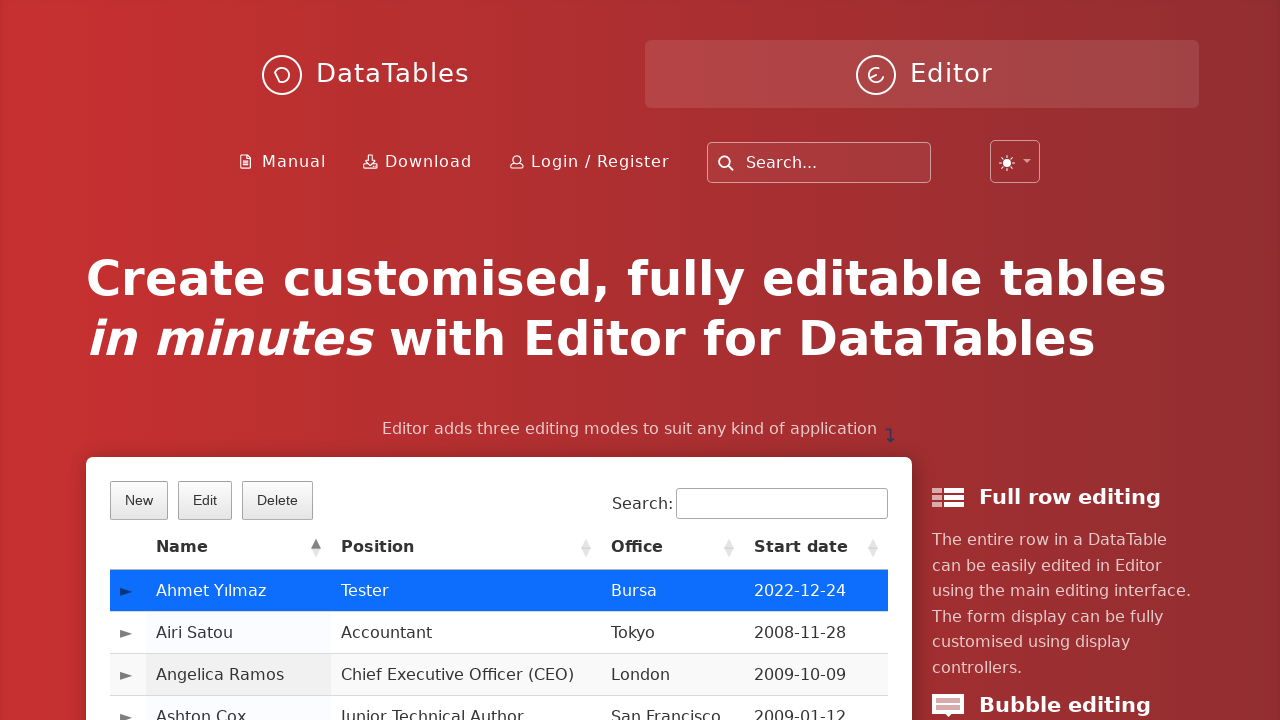

Clicked Delete button at (277, 500) on text='Delete'
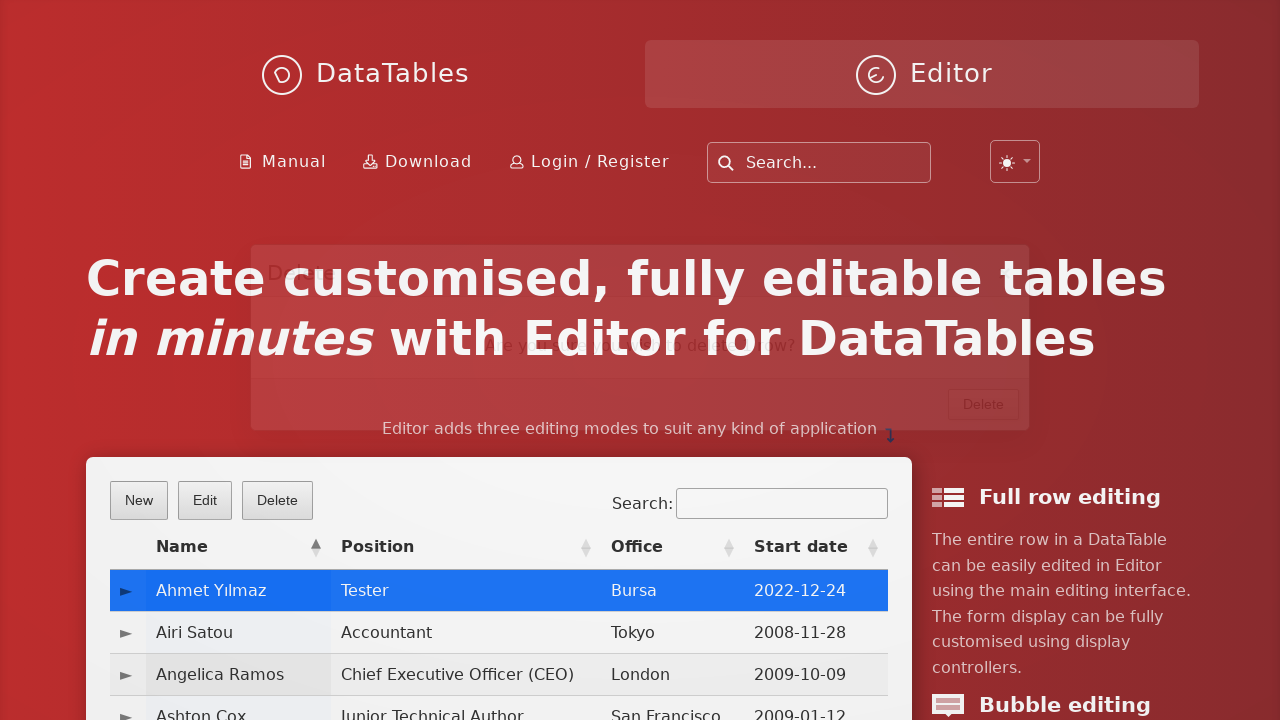

Confirmed deletion by clicking button at (984, 427) on button.btn
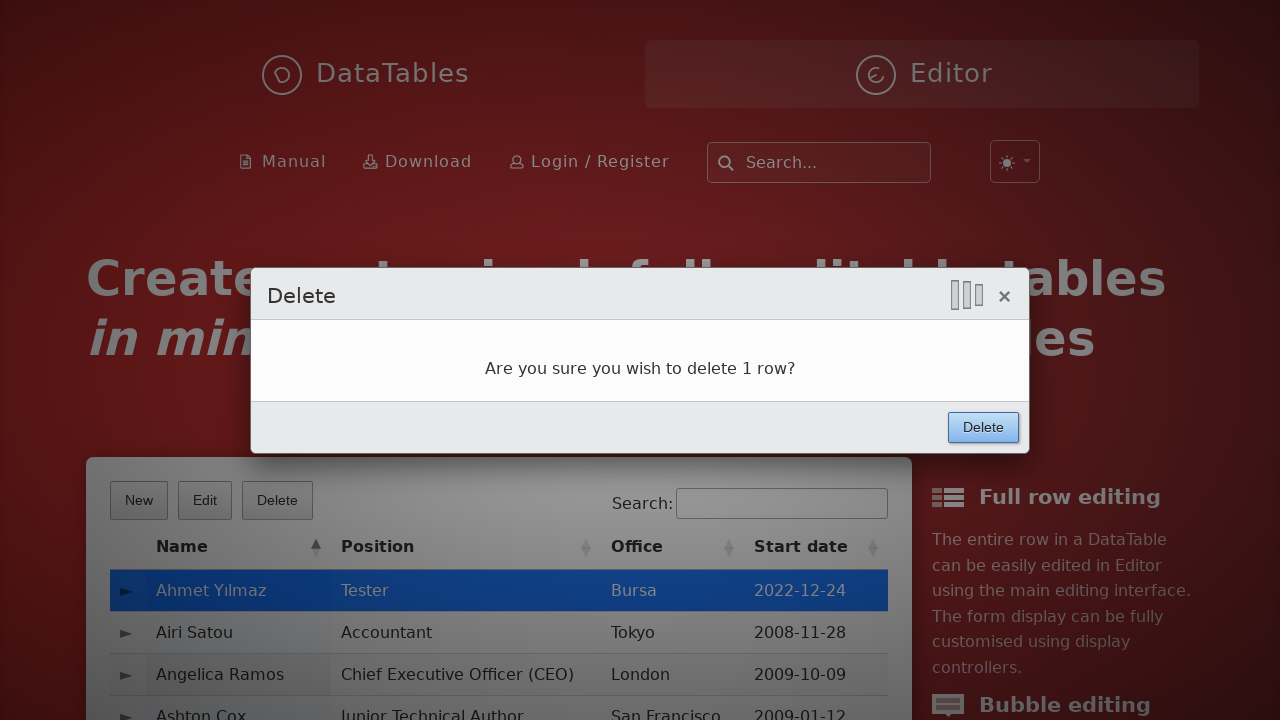

Searched for deleted user 'Ahmet Yılmaz' on input[type='search']
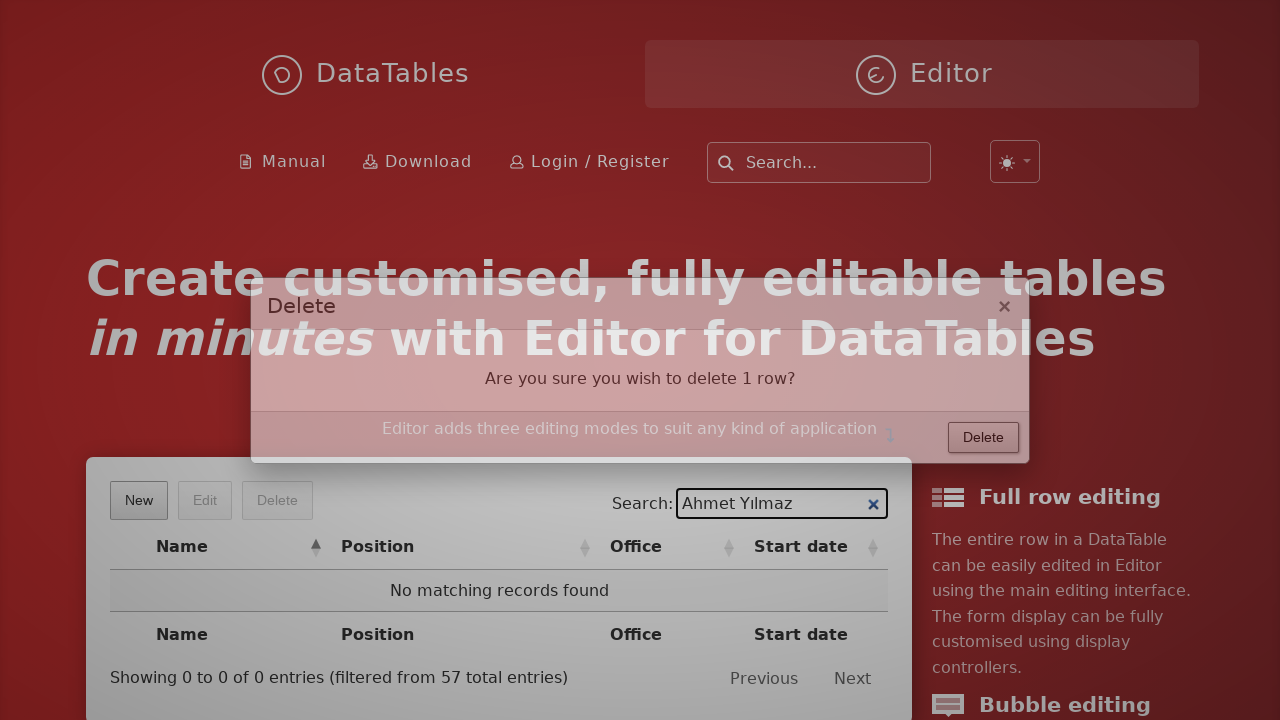

Verified 'No matching records found' message appears, confirming deletion
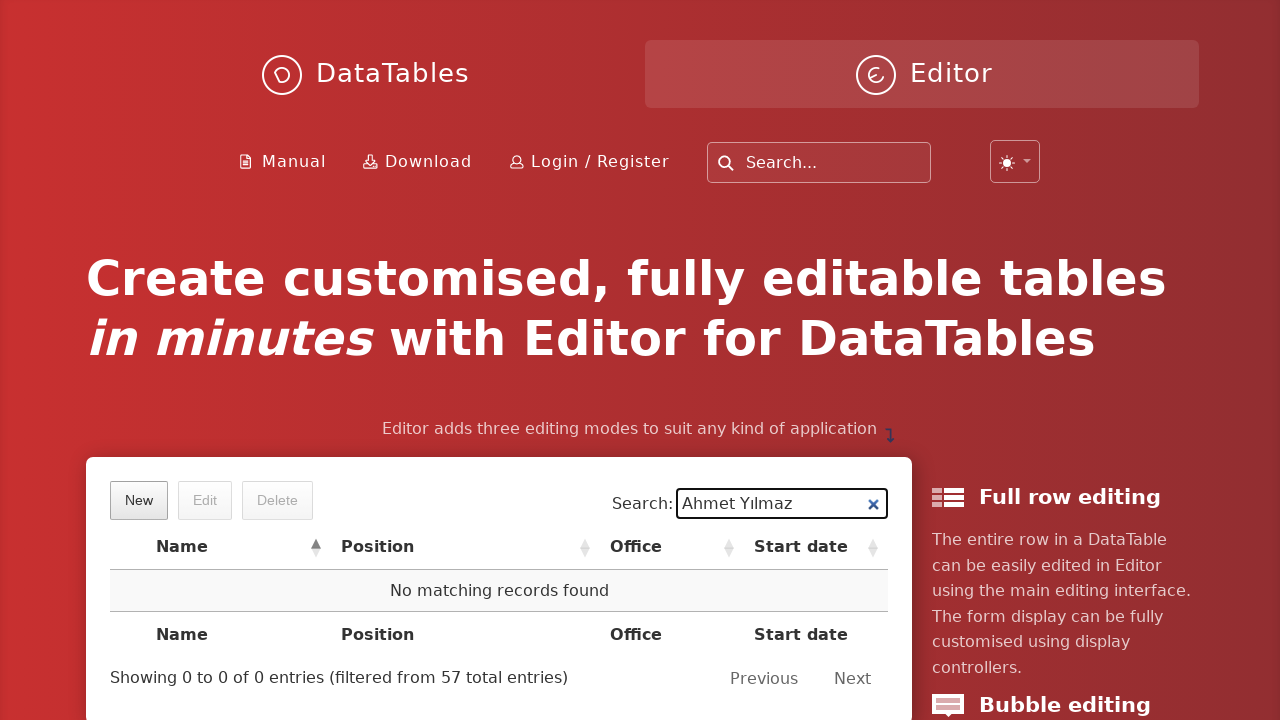

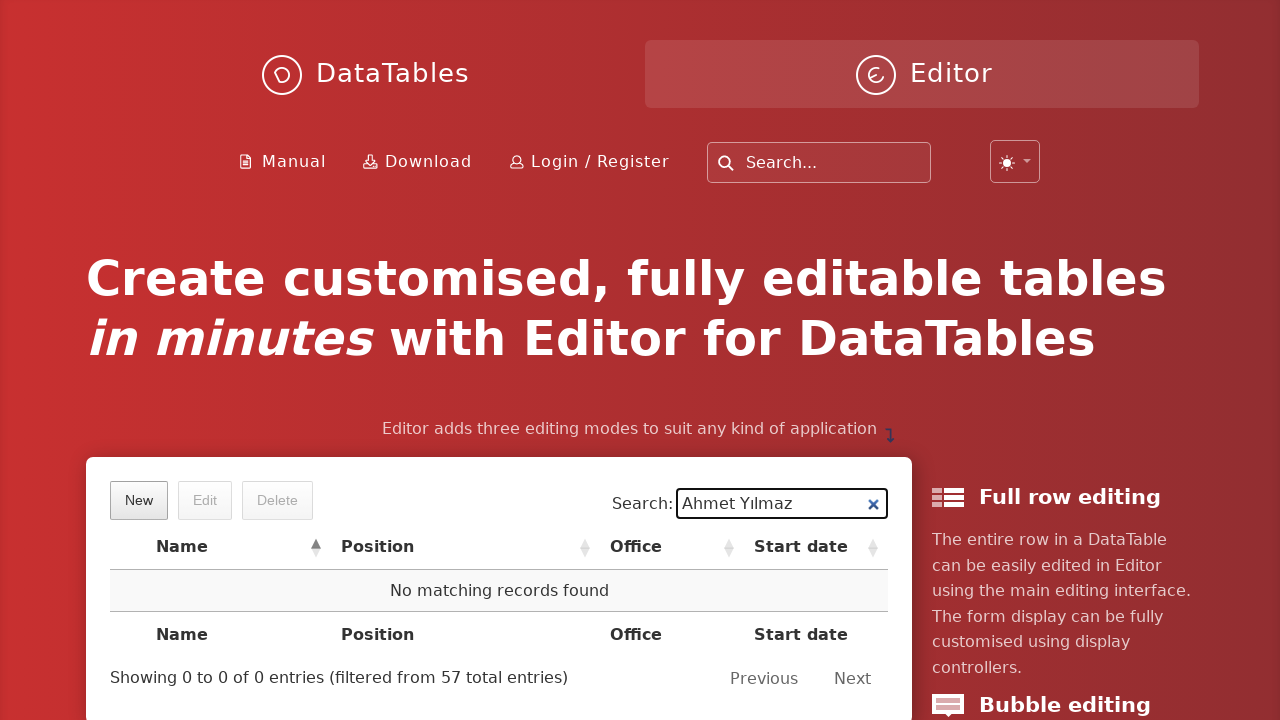